Tests handling a JavaScript prompt dialog by clicking a button, entering text into the prompt, verifying the prompt message, and accepting it

Starting URL: https://v1.training-support.net/selenium/javascript-alerts

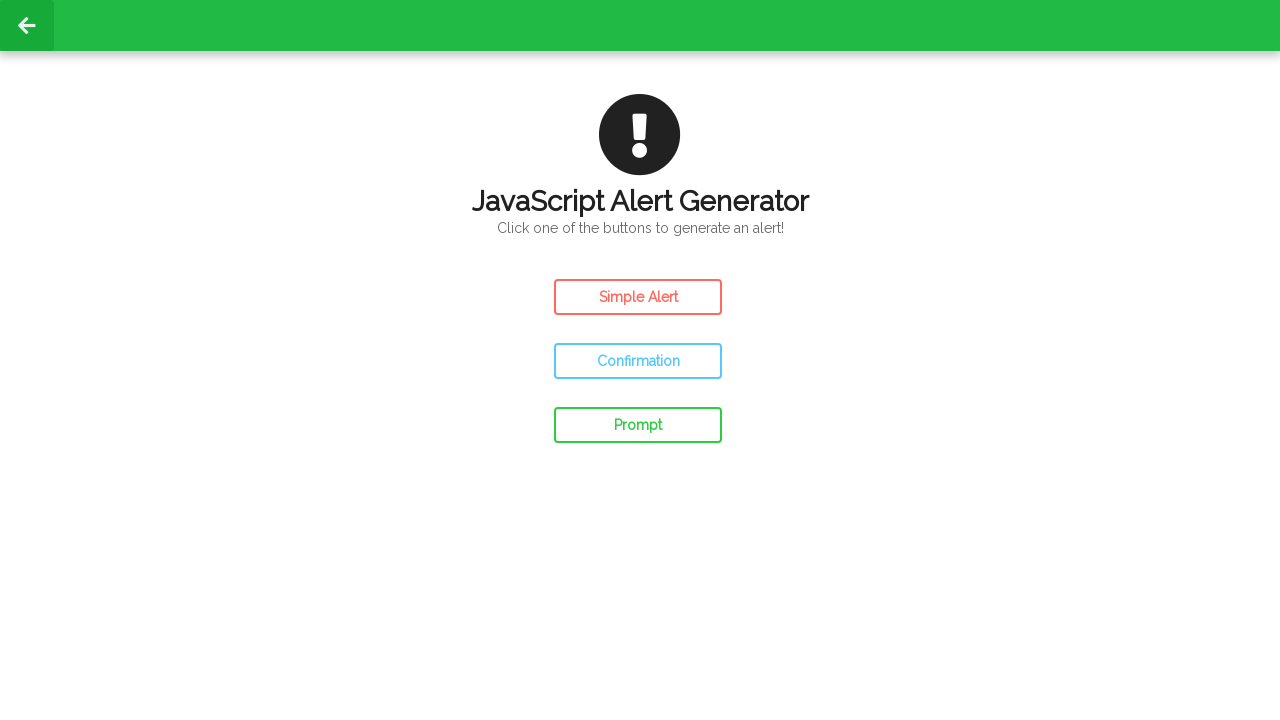

Entered 'Awesome!' into prompt and accepted
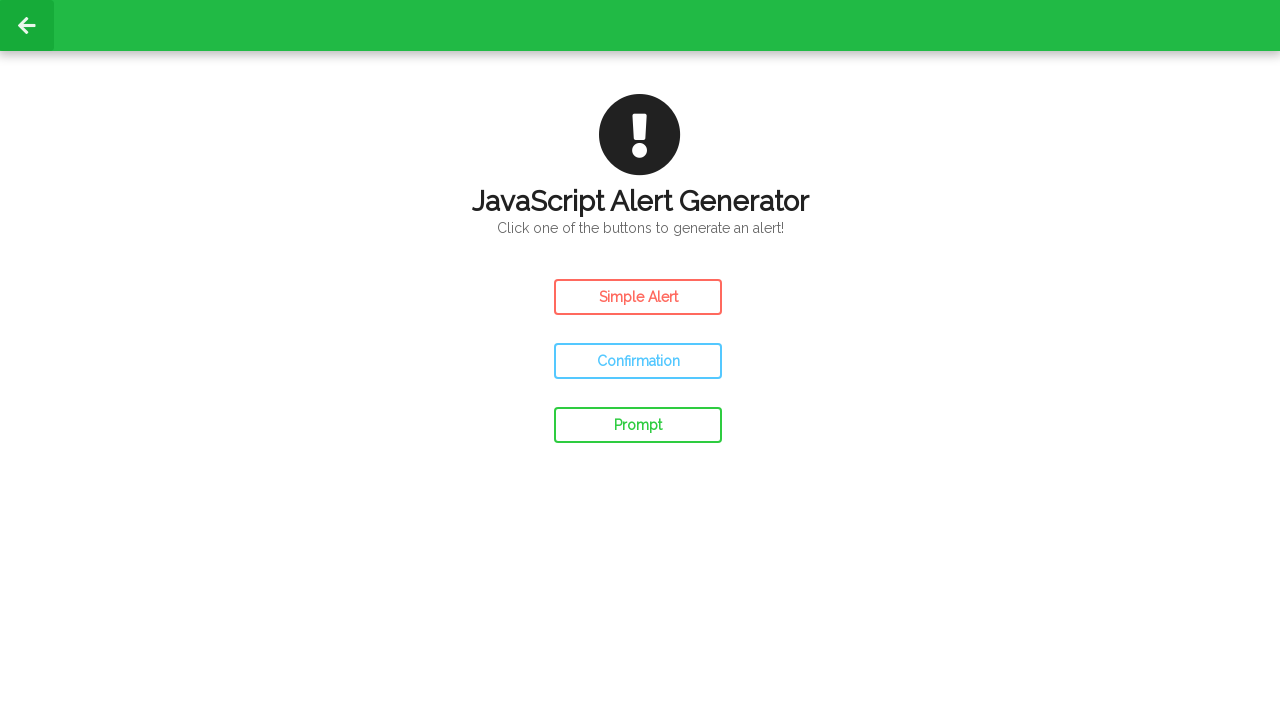

Clicked button to open JavaScript prompt dialog at (638, 425) on #prompt
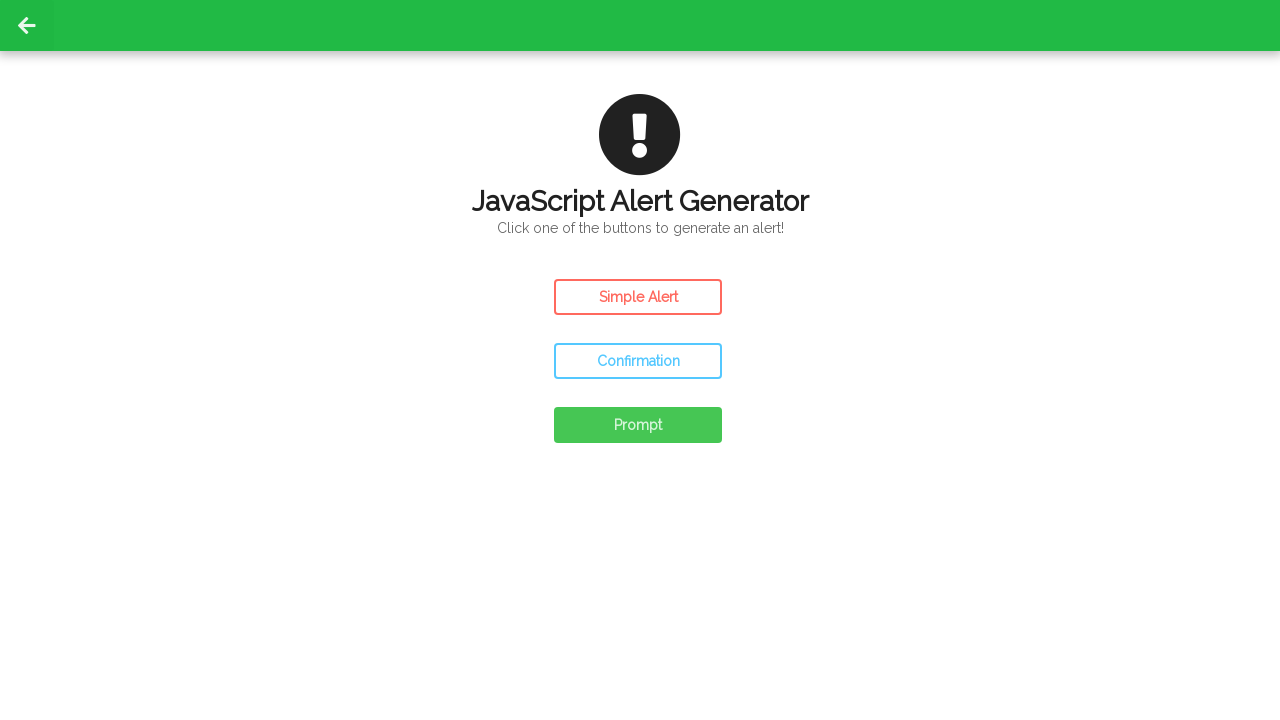

Waited for dialog handling to complete
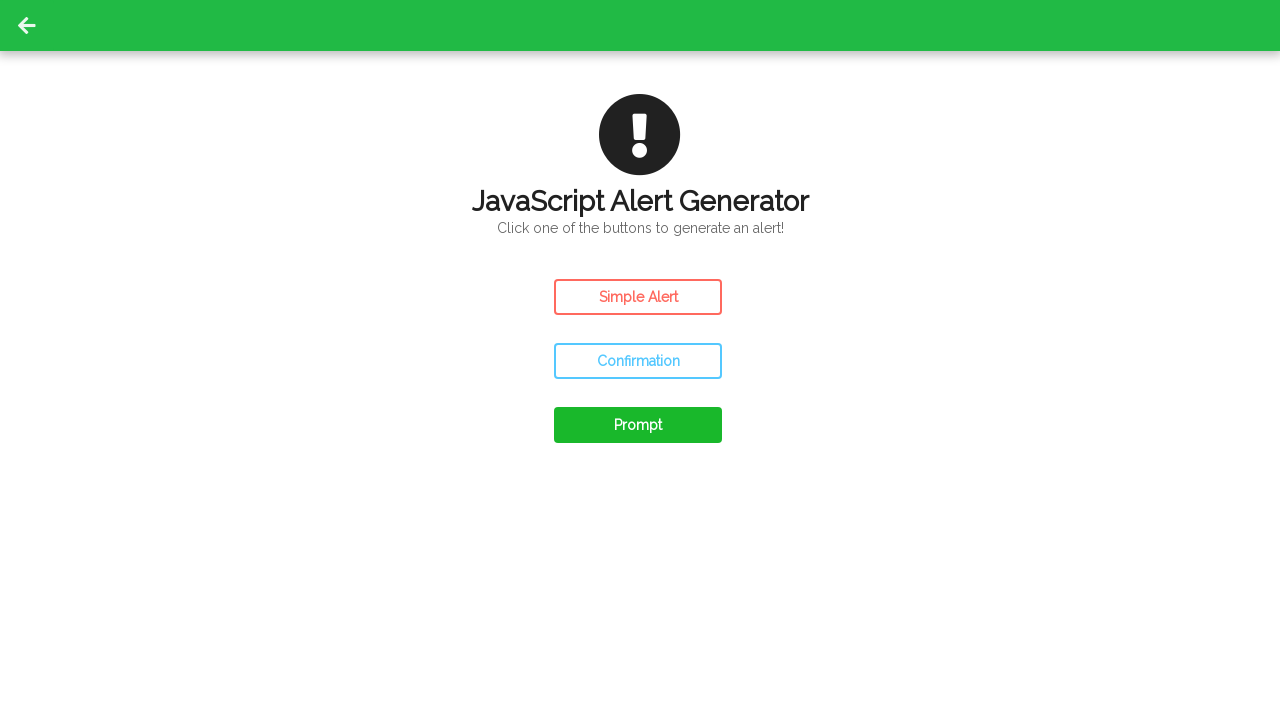

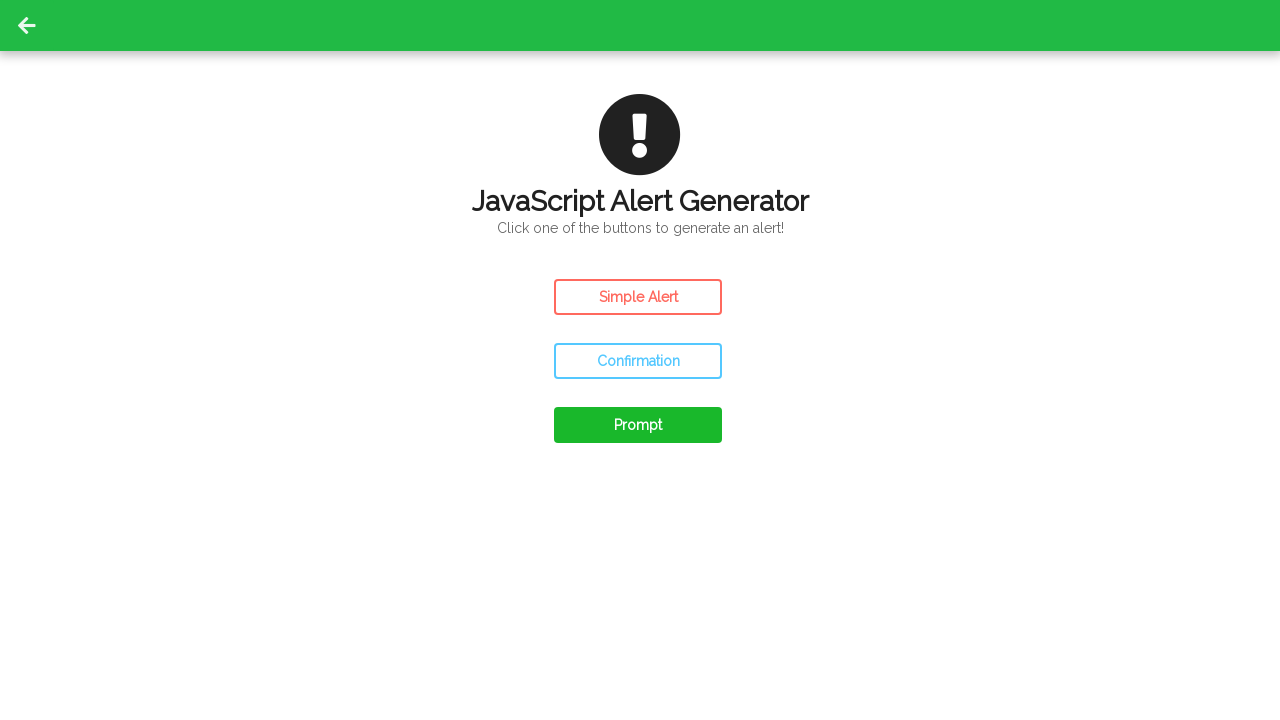